Navigates to the past submissions page and verifies that yesterday's date is displayed in the page header

Starting URL: https://news.ycombinator.com/

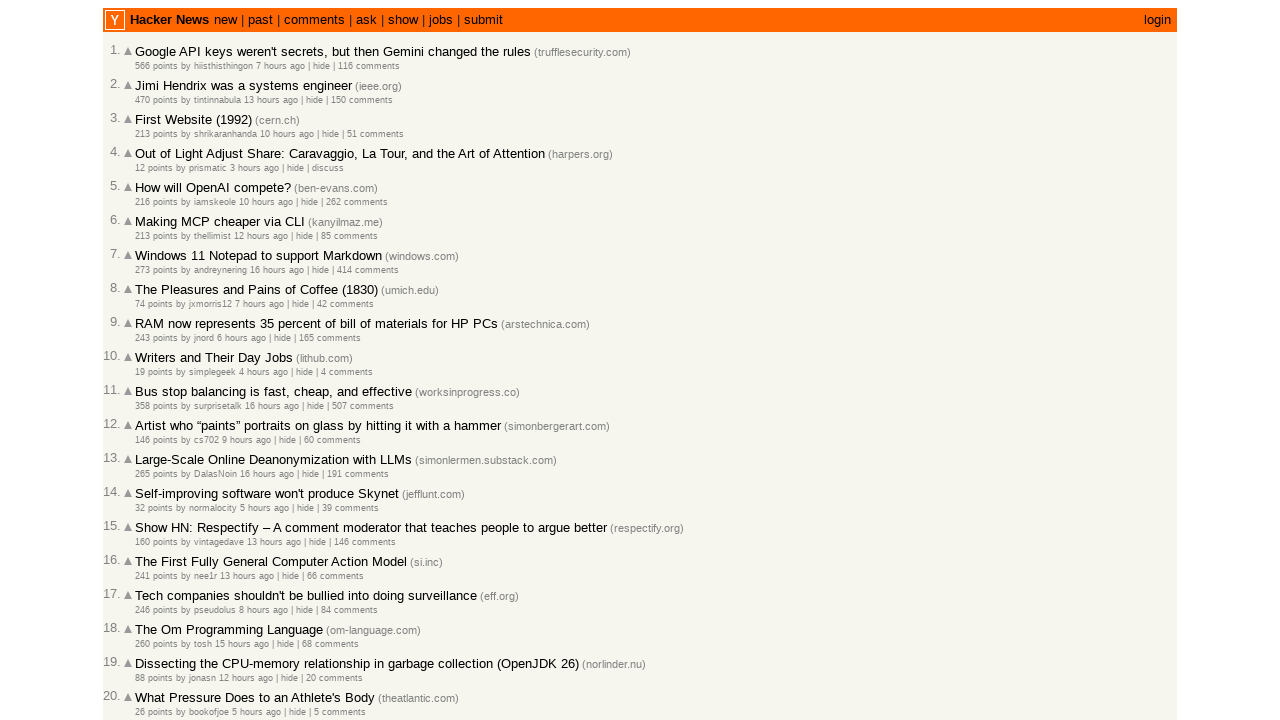

Clicked on 'past' link to navigate to past submissions page at (260, 20) on a:text('past')
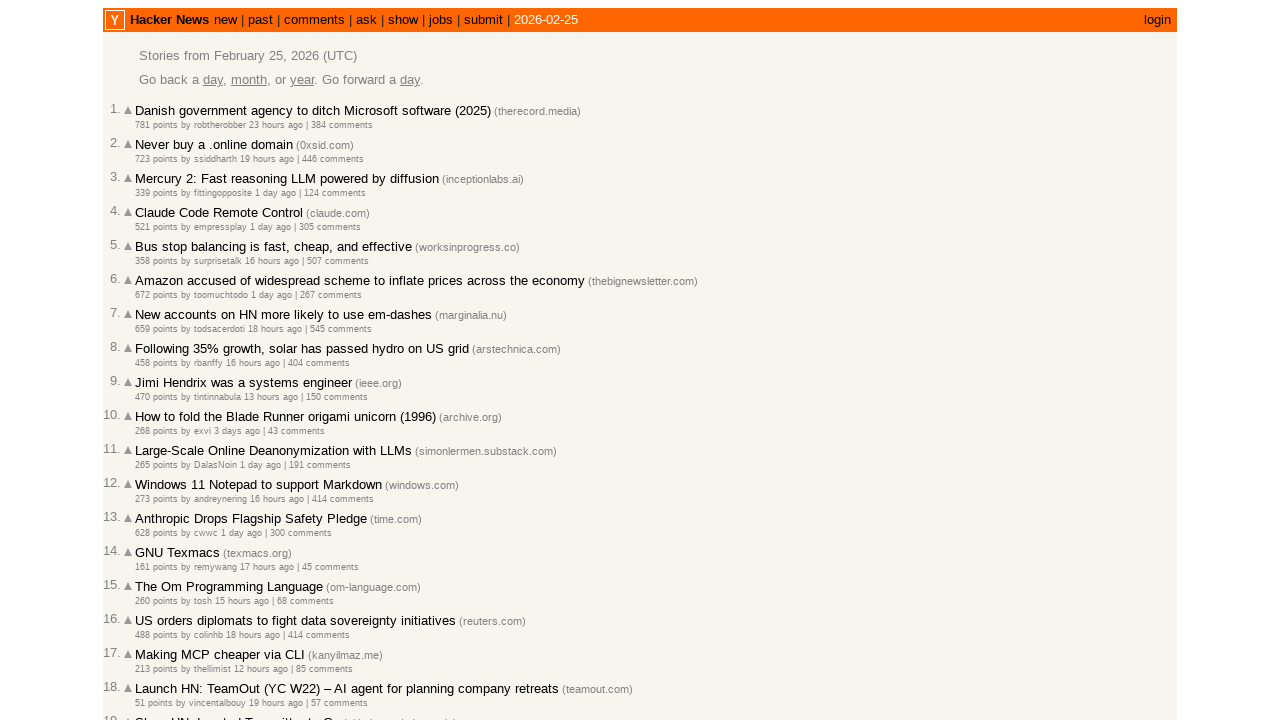

Past submissions page loaded with .pagetop selector visible
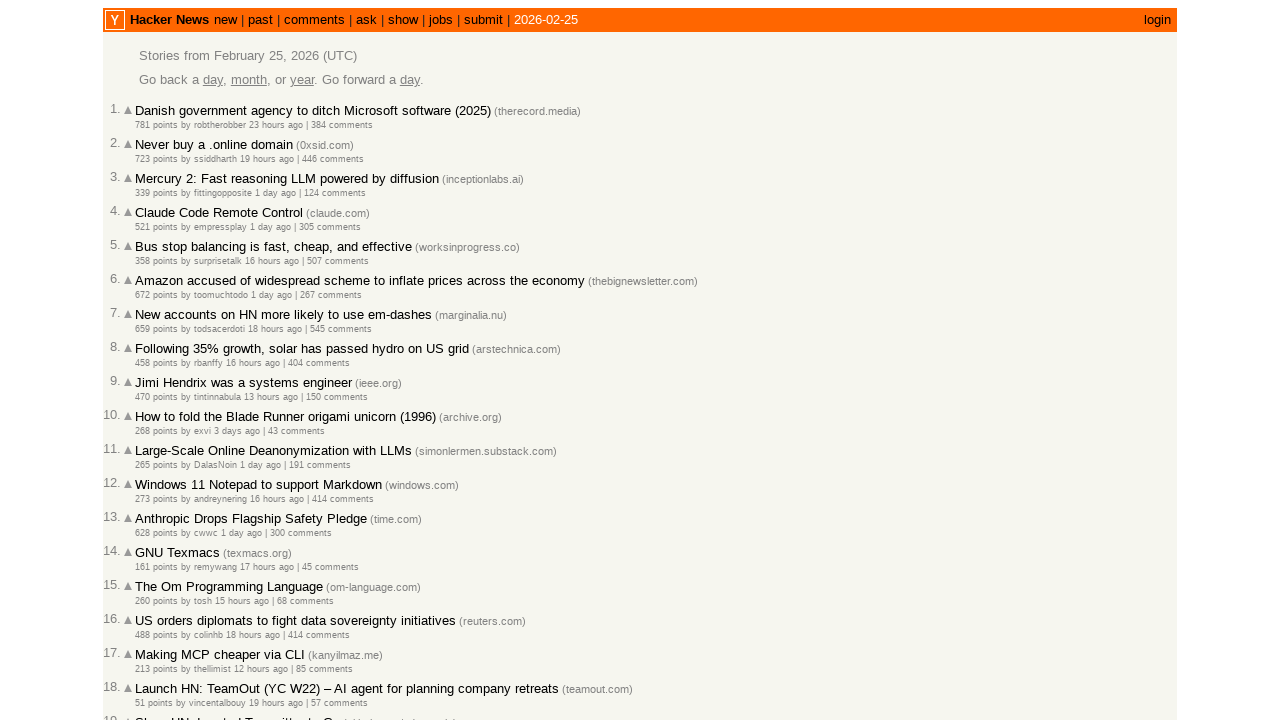

Calculated yesterday's date: 2026-02-25
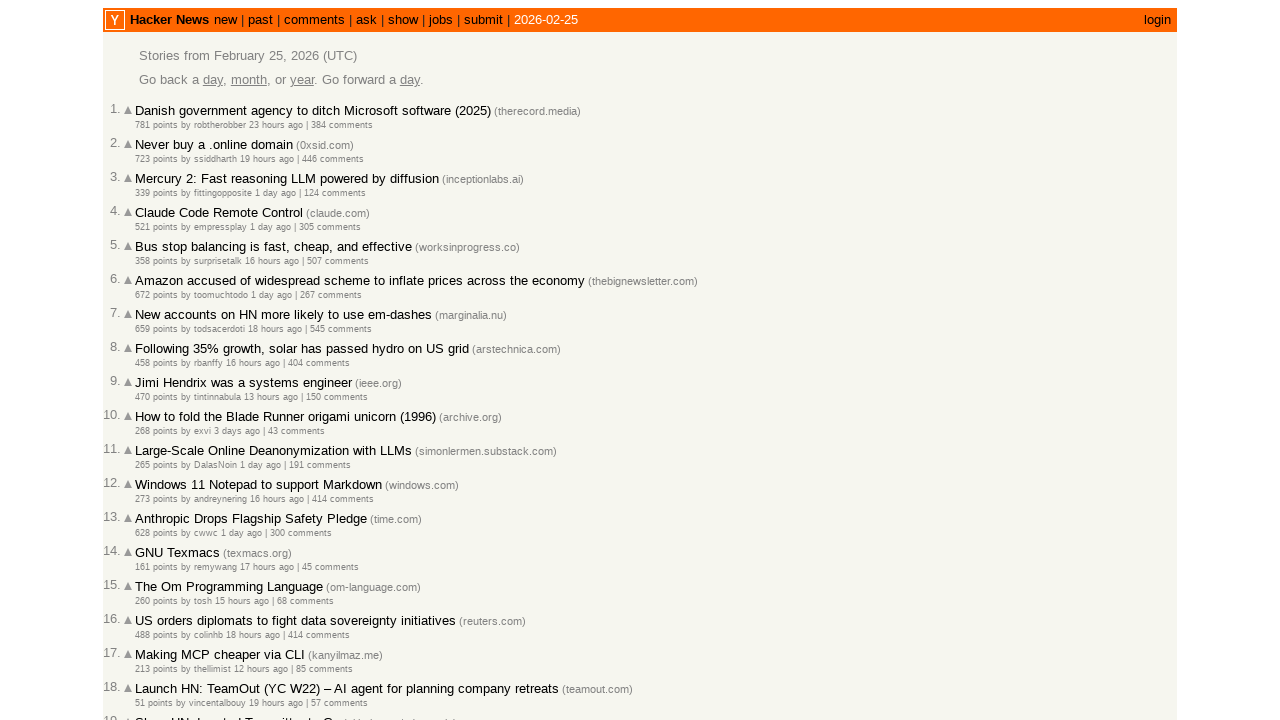

Retrieved page header text from .pagetop element
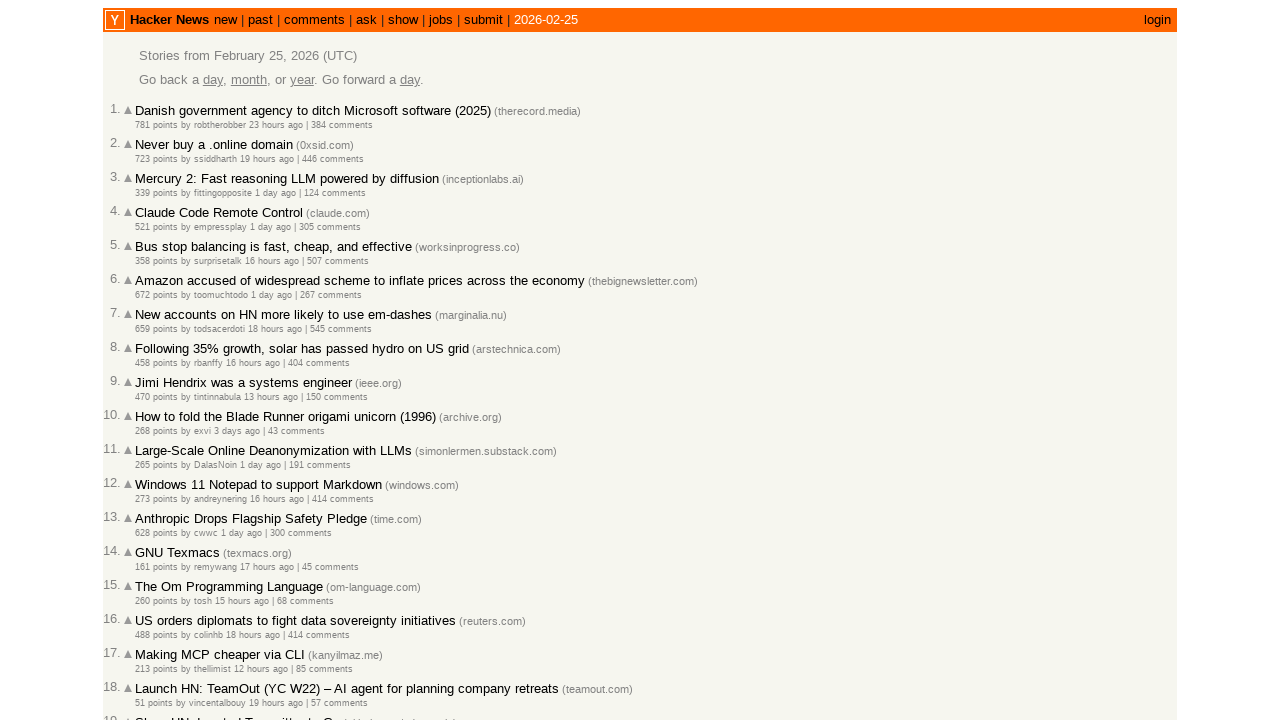

Extracted date from header: 2026-02-25
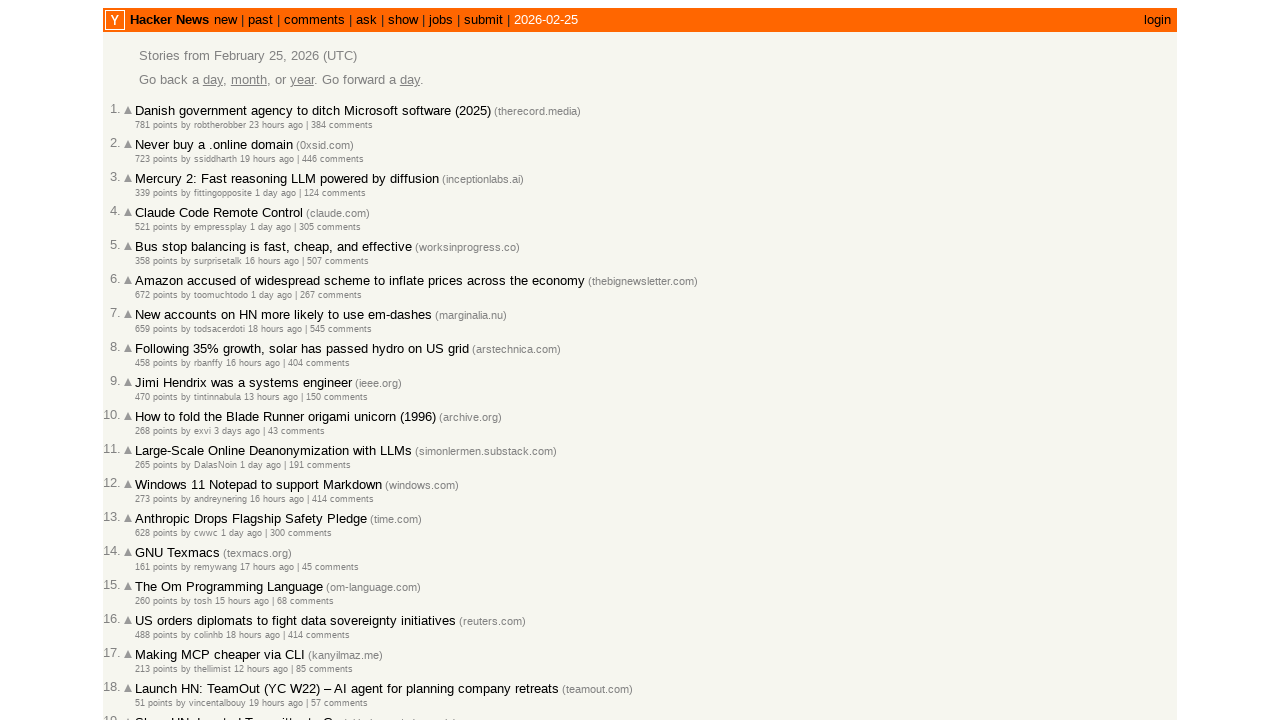

Verified that header date matches yesterday's date (2026-02-25)
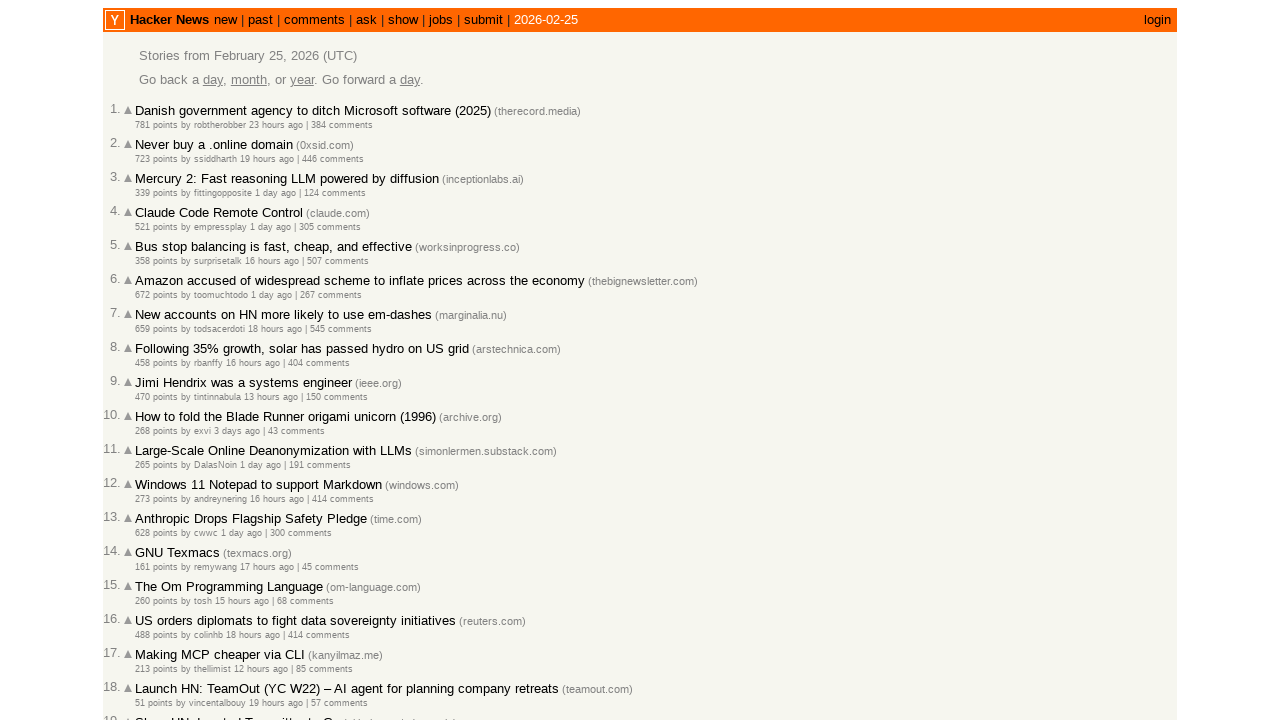

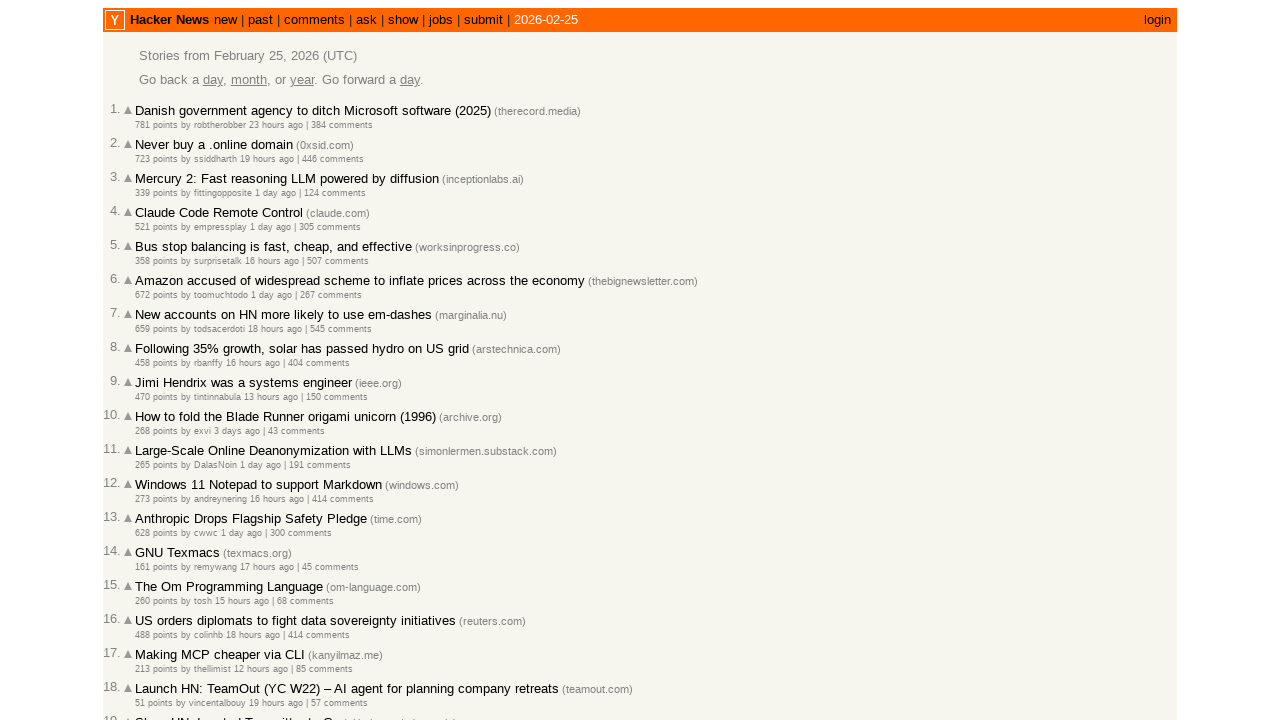